Tests XPath traversal techniques including sibling traversal and child-to-parent traversal by locating and verifying button elements in the header navigation area.

Starting URL: https://rahulshettyacademy.com/AutomationPractice/

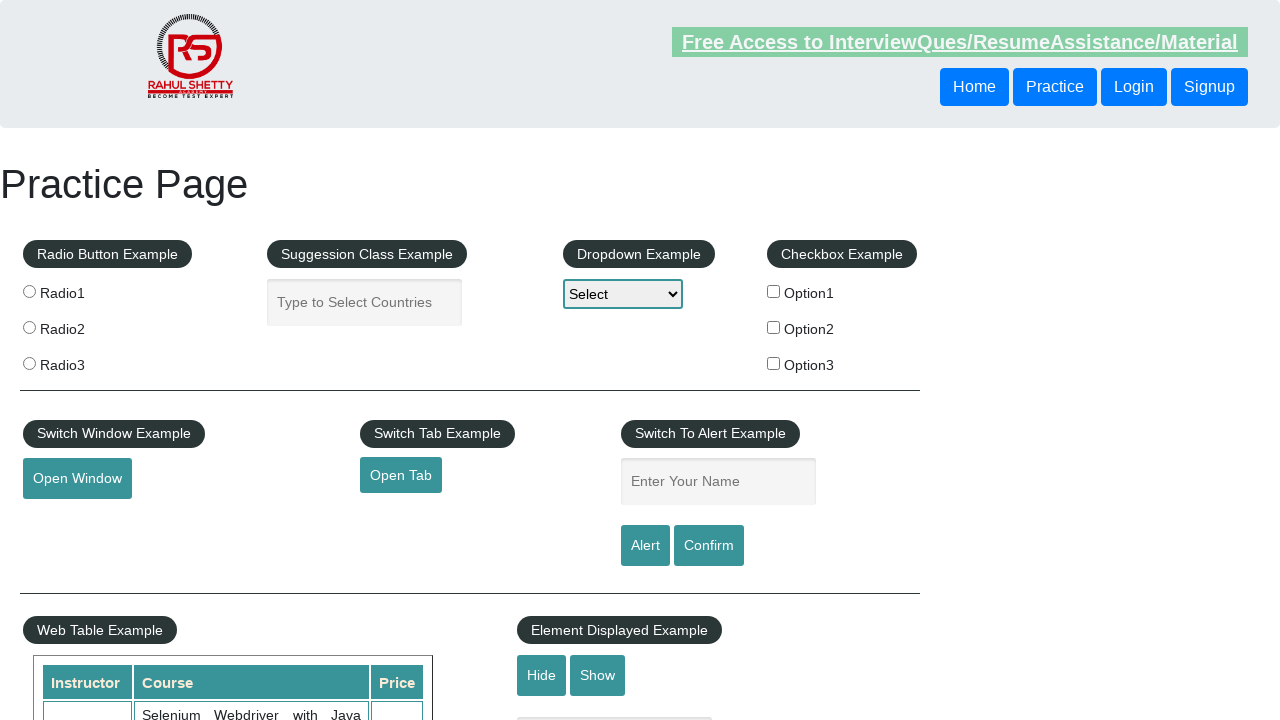

Located sibling button using XPath following-sibling traversal
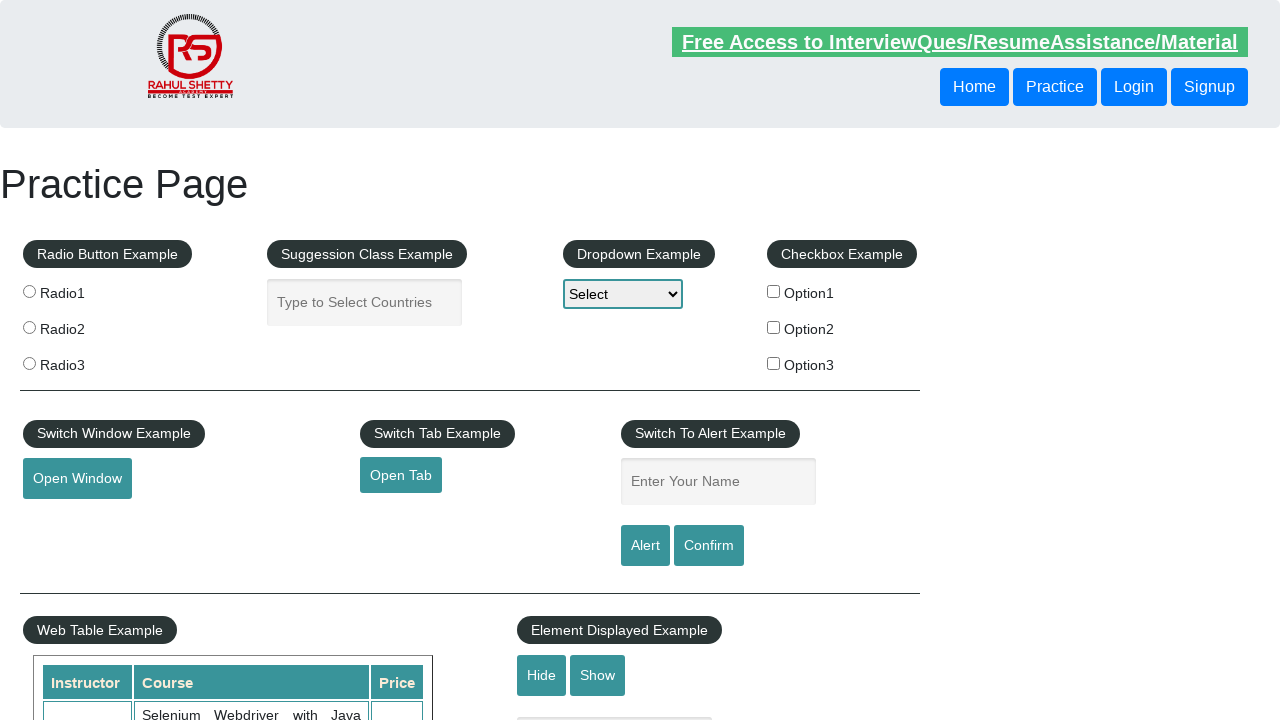

Waited for sibling button to become visible
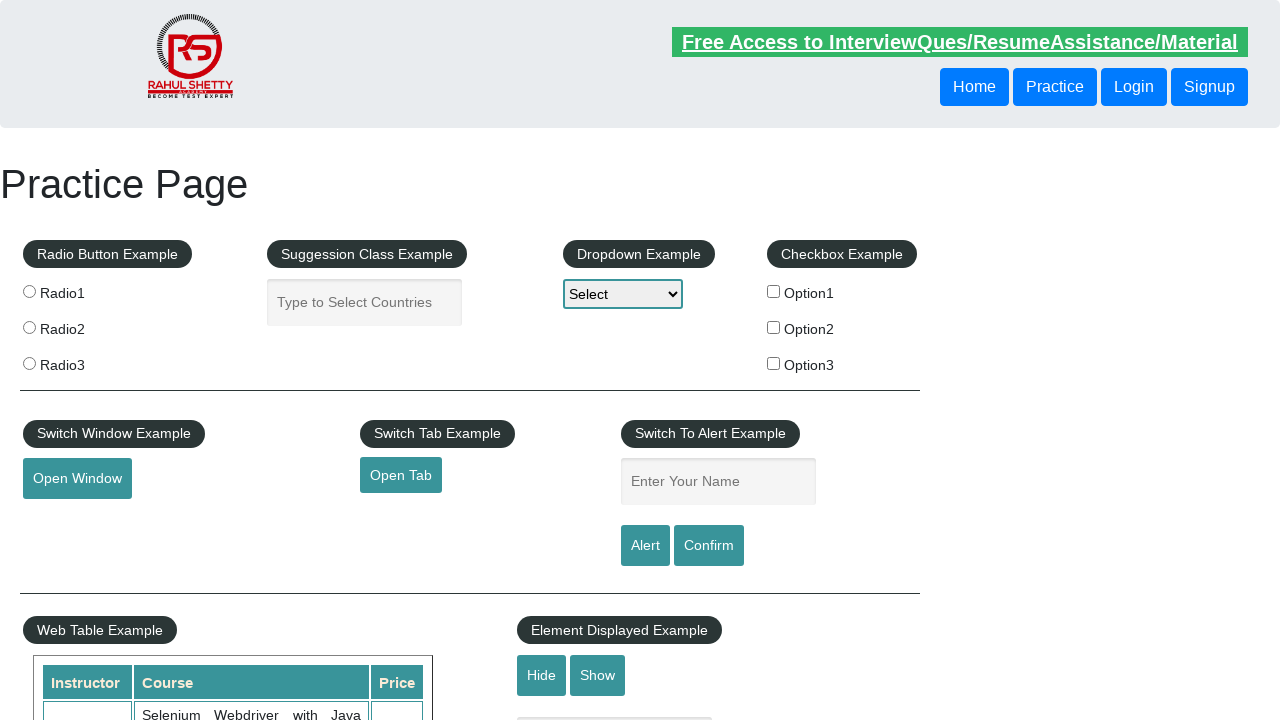

Retrieved and printed text content of sibling button
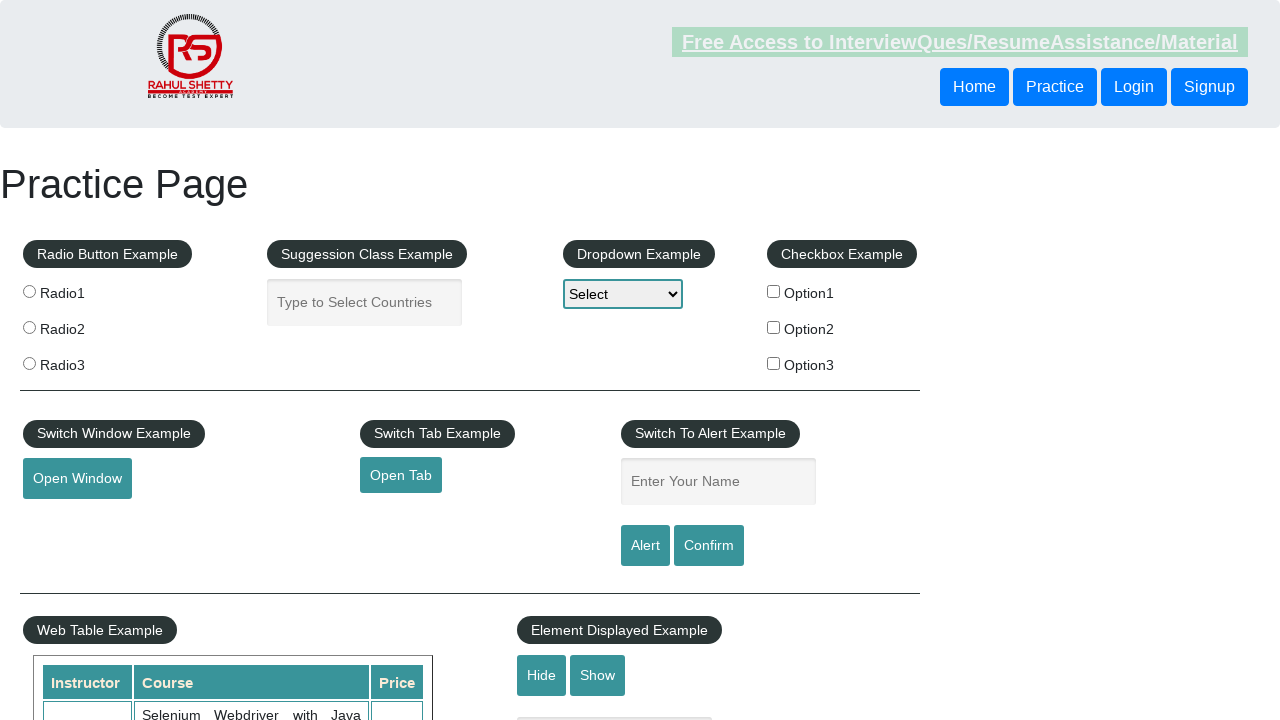

Located button using XPath child-to-parent traversal to find third button in parent div
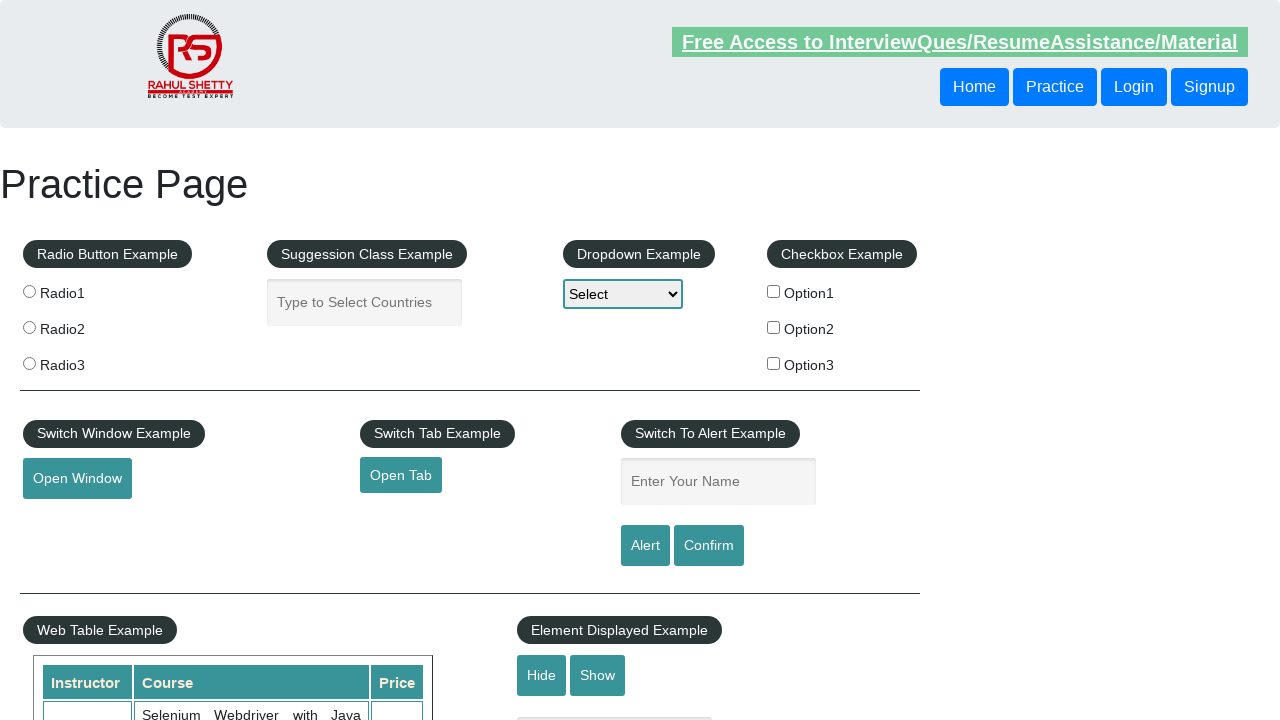

Waited for parent-traversed button to become visible
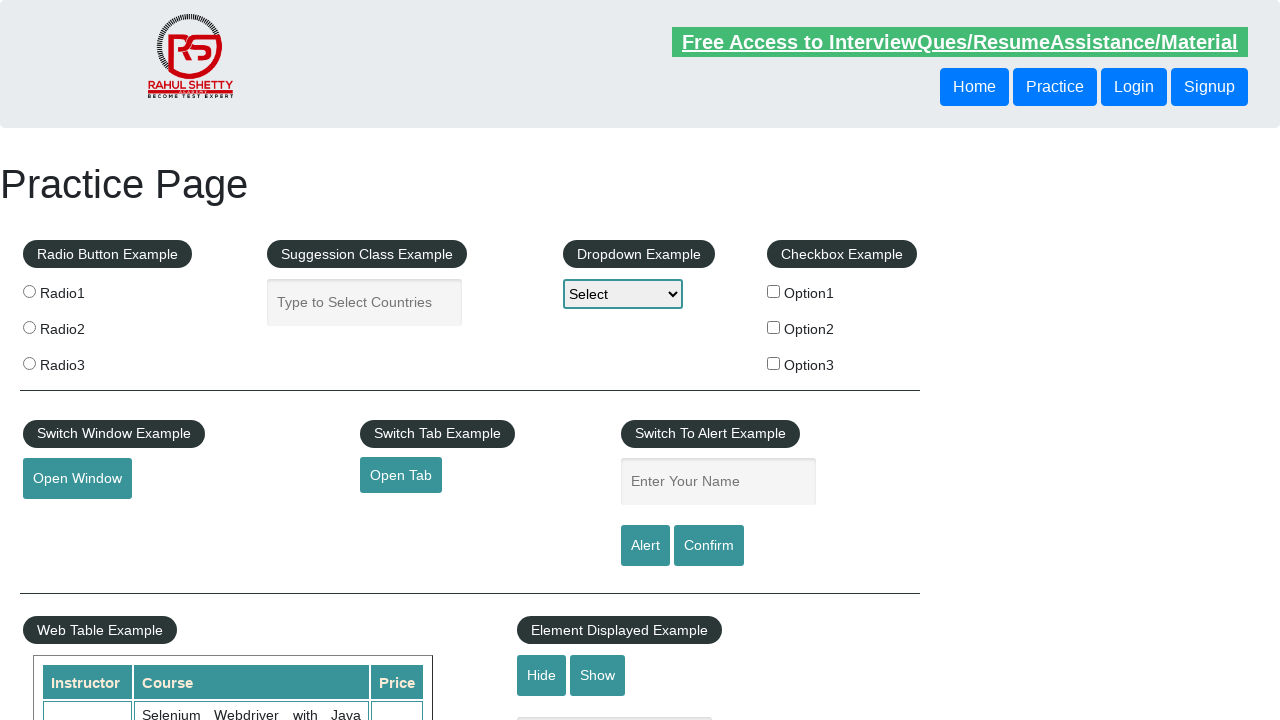

Retrieved and printed text content of parent-traversed button
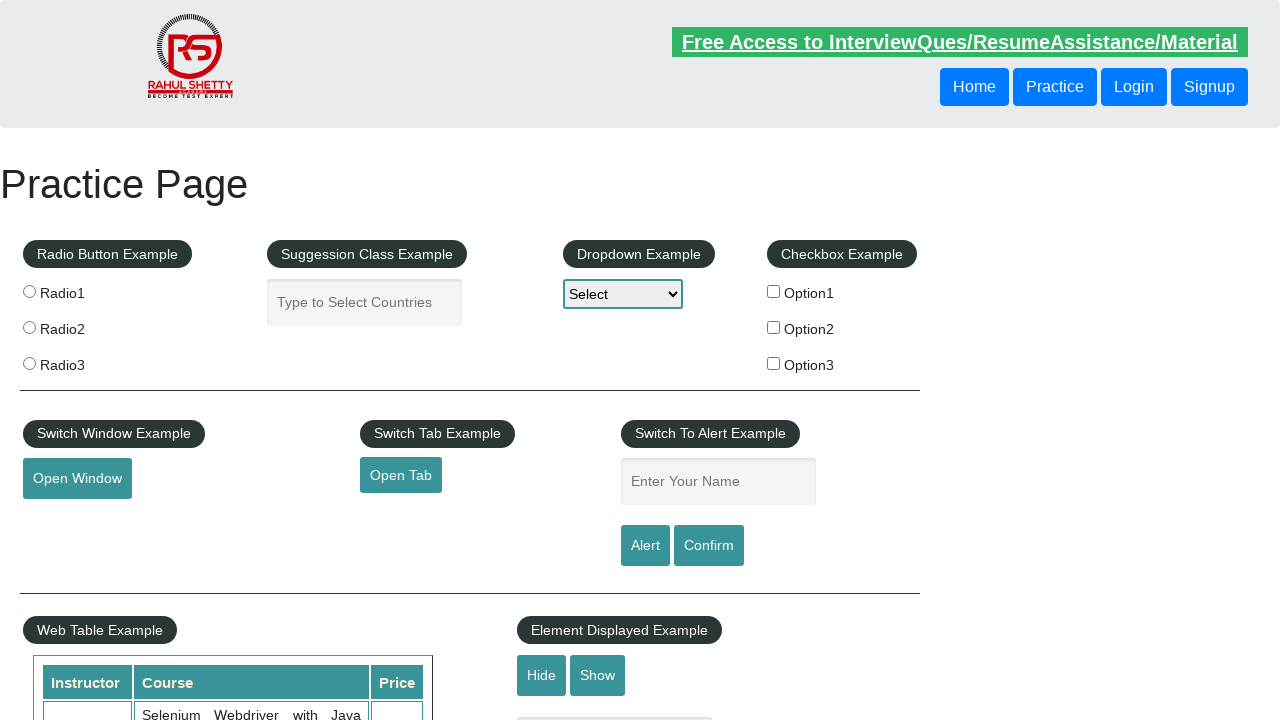

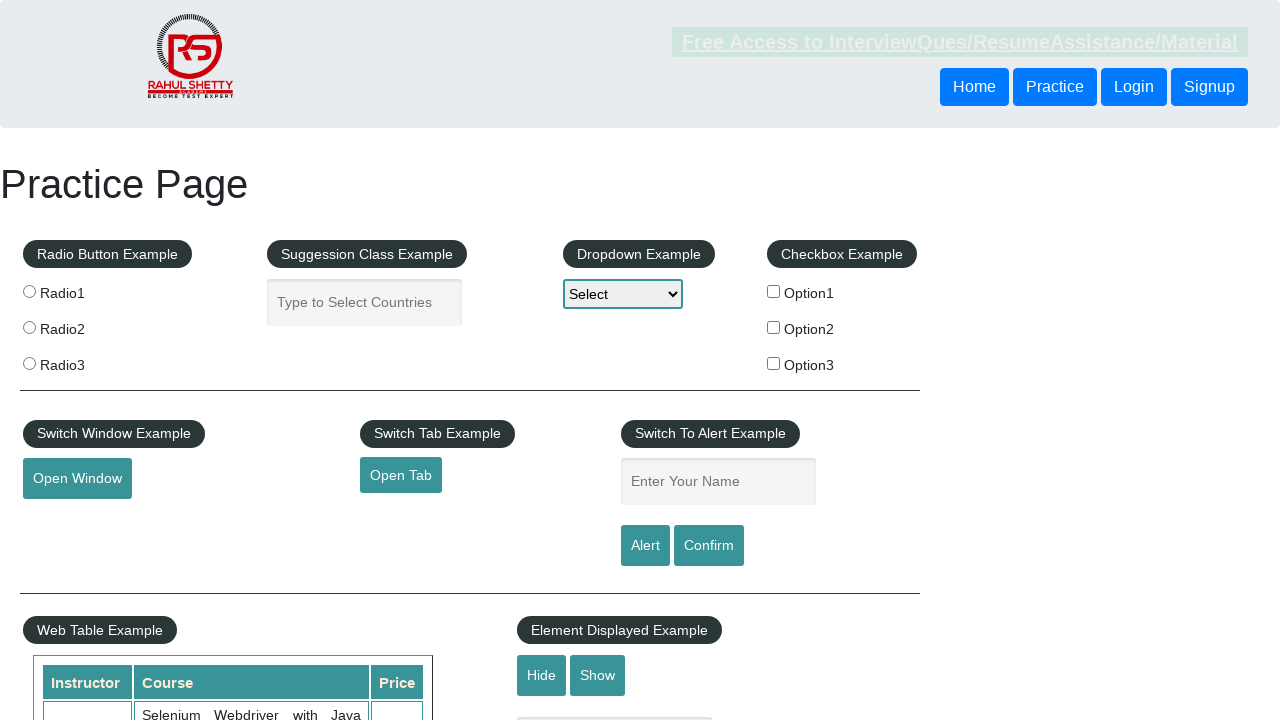